Tests Bootstrap dropdown functionality by clicking on the dropdown menu and selecting the JavaScript option from the list

Starting URL: http://seleniumpractise.blogspot.com/2016/08/bootstrap-dropdown-example-for-selenium.html

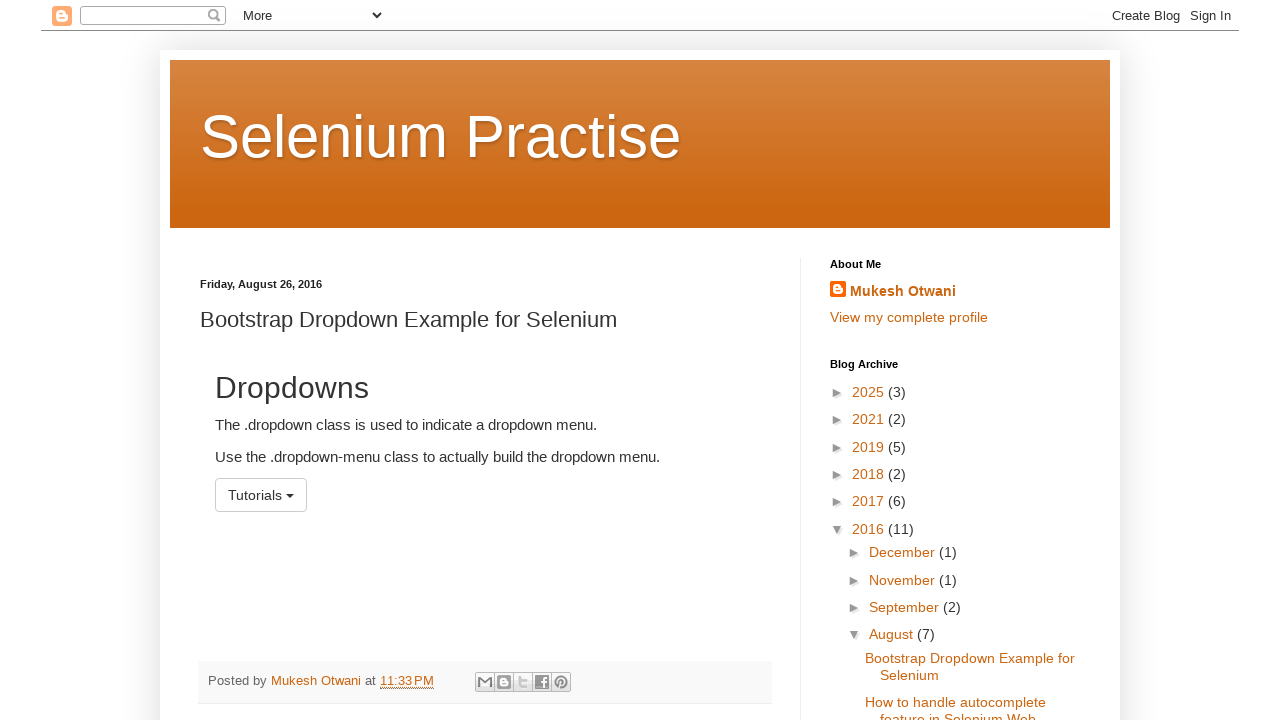

Clicked on the dropdown menu button at (261, 495) on xpath=//*[@id='menu1']
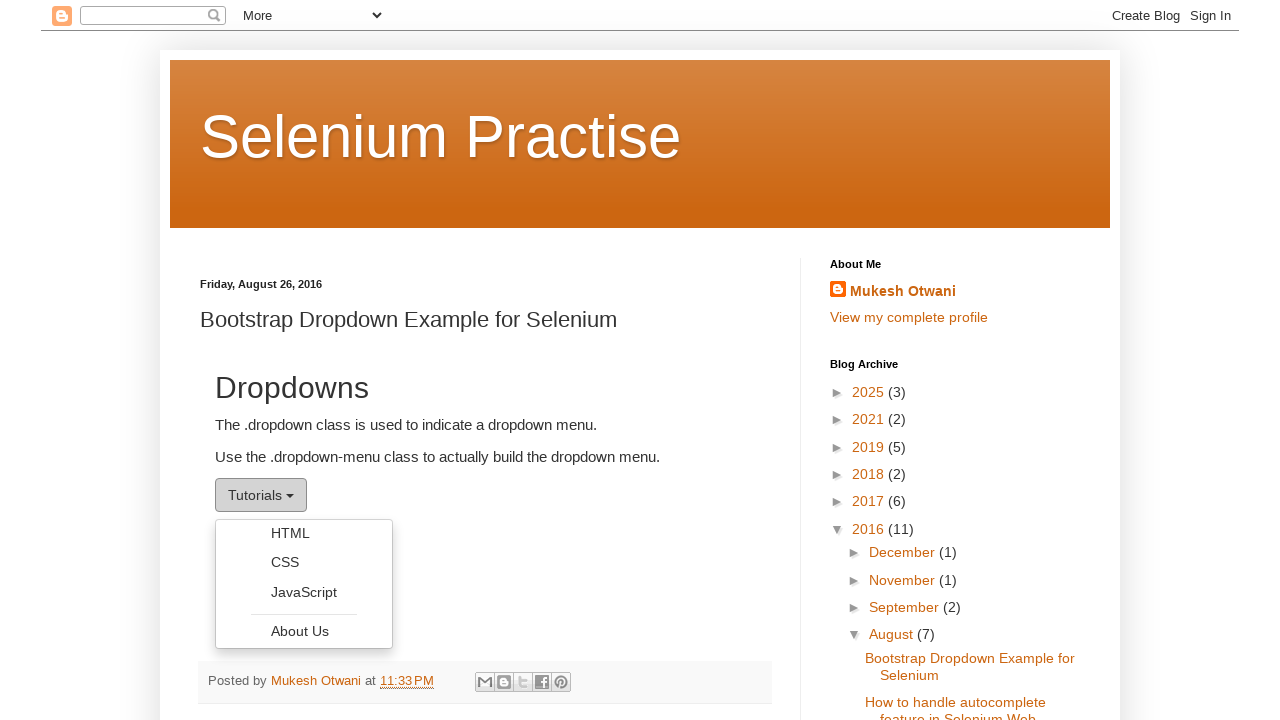

Dropdown menu items are now visible
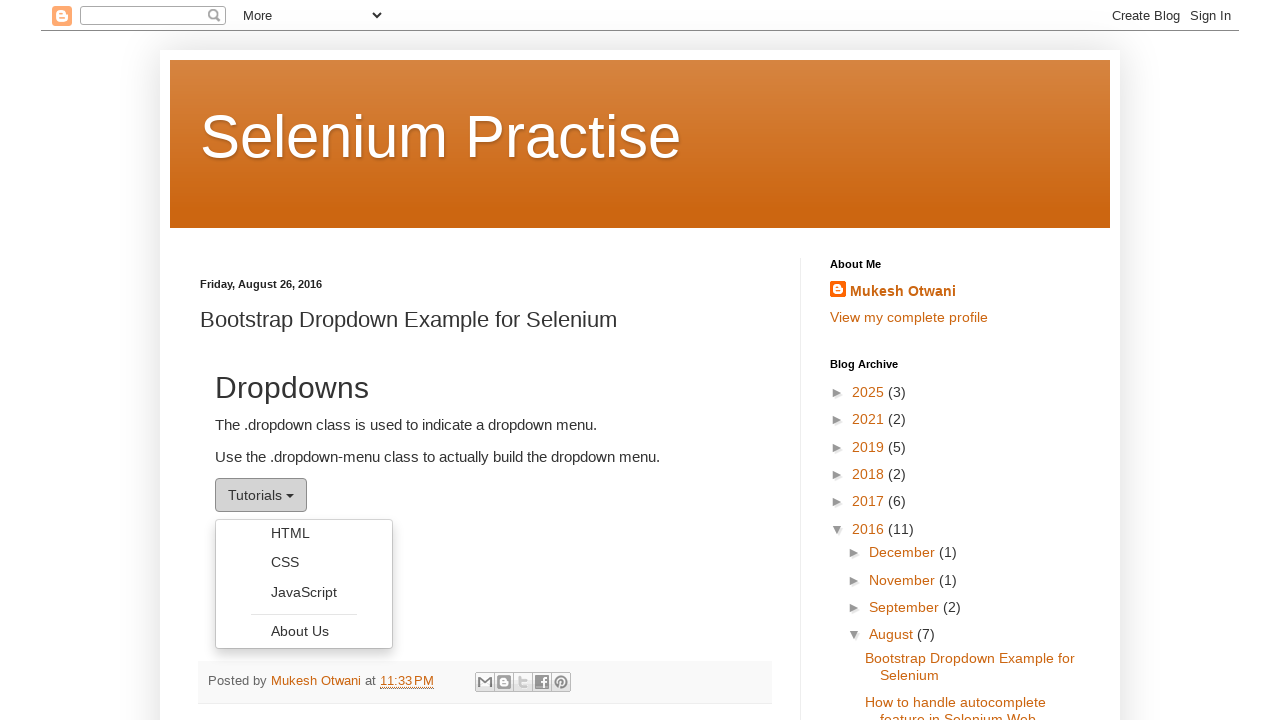

Retrieved all dropdown menu items
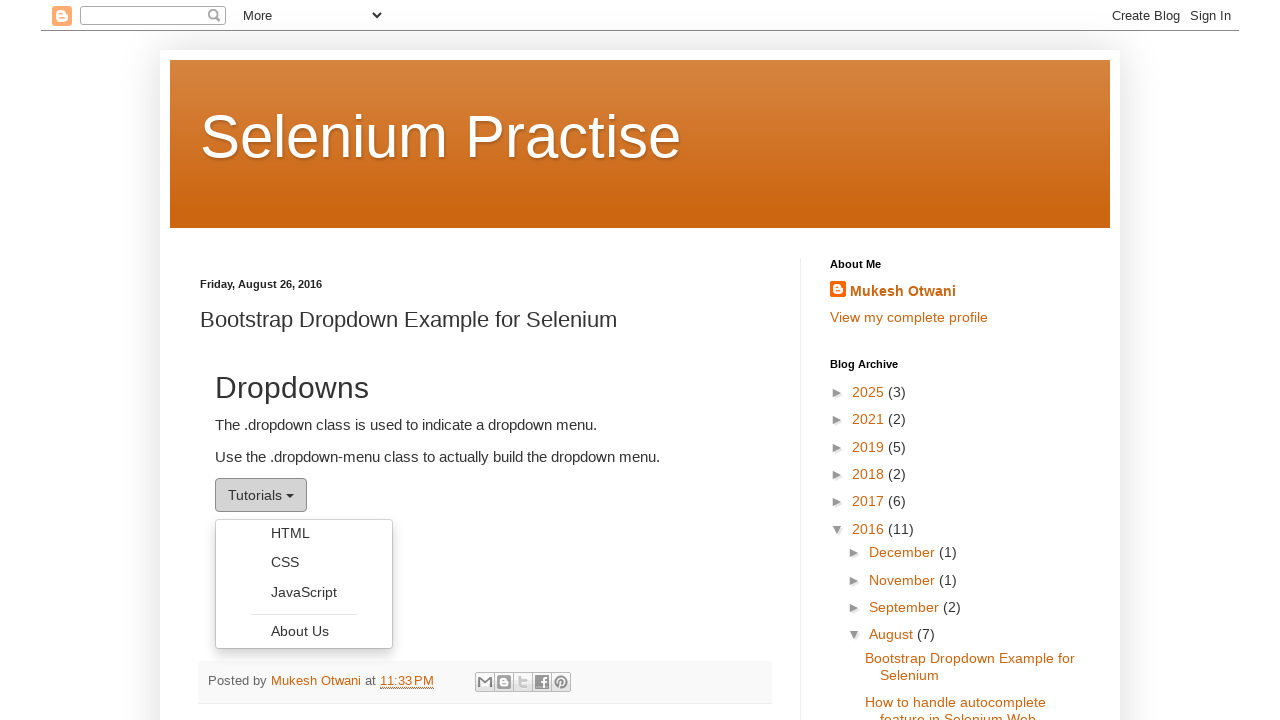

Selected JavaScript option from dropdown menu at (304, 592) on xpath=//ul[@class='dropdown-menu']/li/a >> nth=2
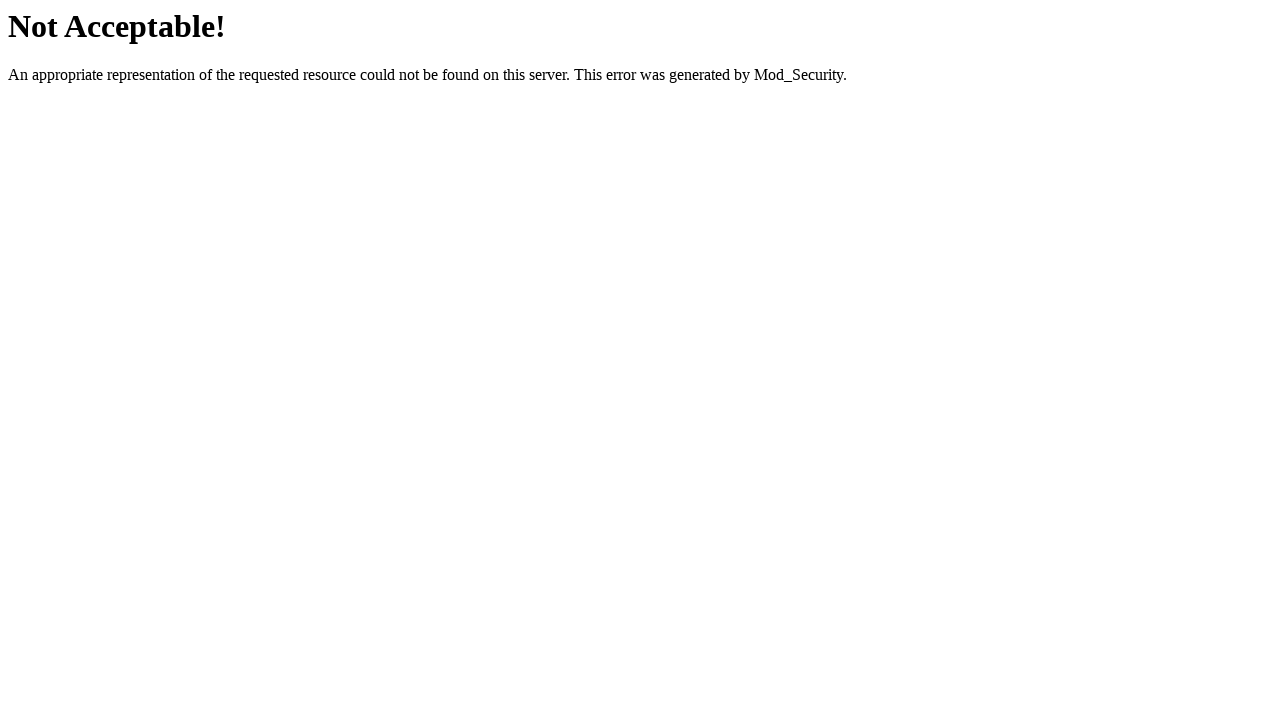

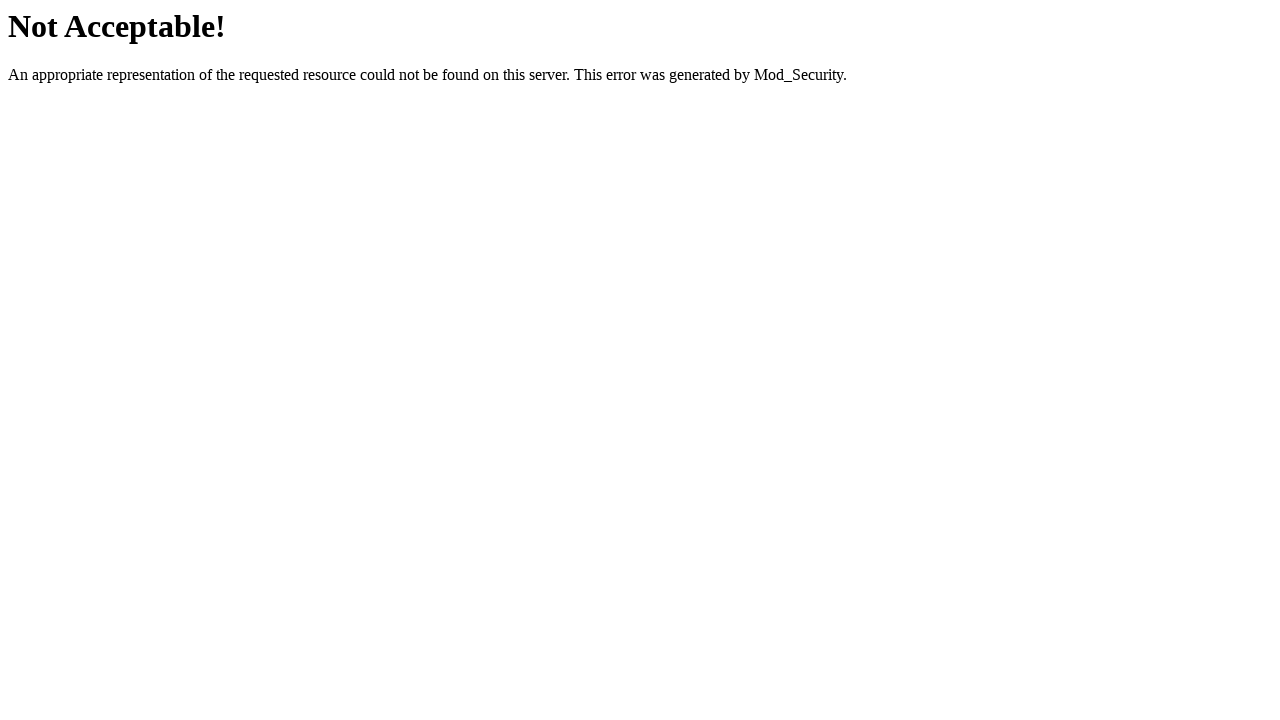